Tests that whitespace is trimmed from edited todo text

Starting URL: https://demo.playwright.dev/todomvc

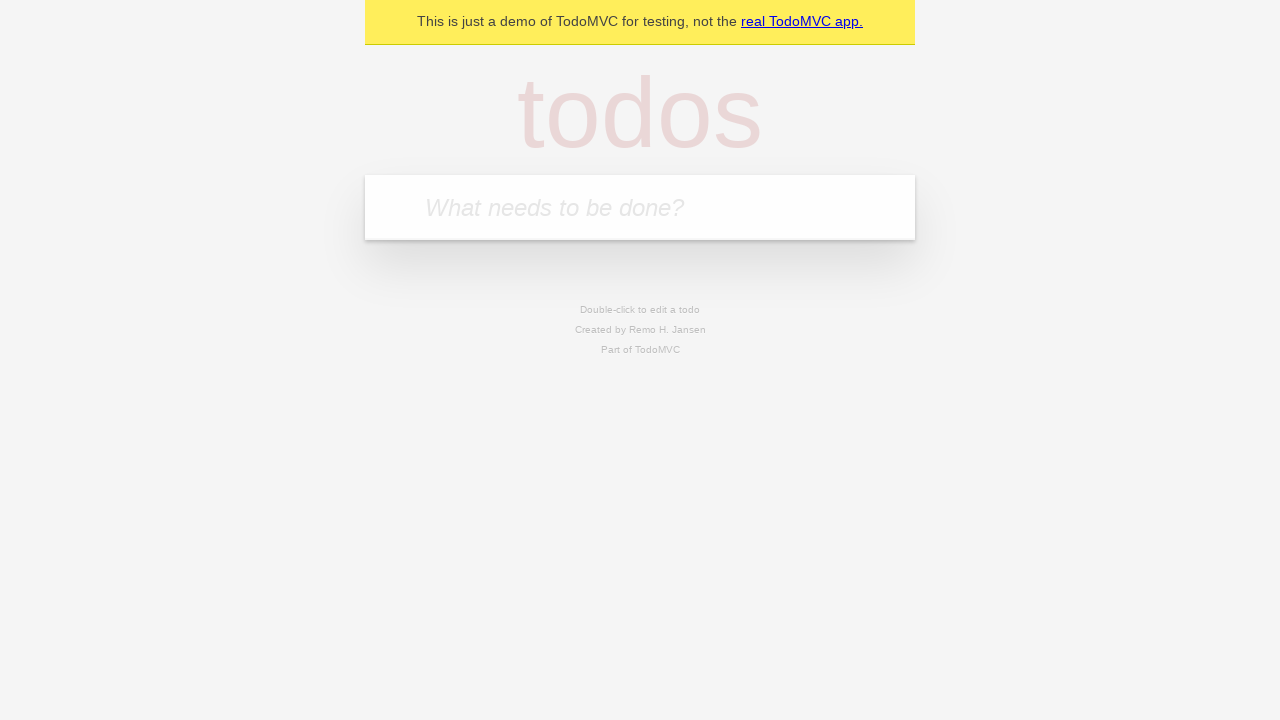

Filled todo input with 'buy some cheese' on internal:attr=[placeholder="What needs to be done?"i]
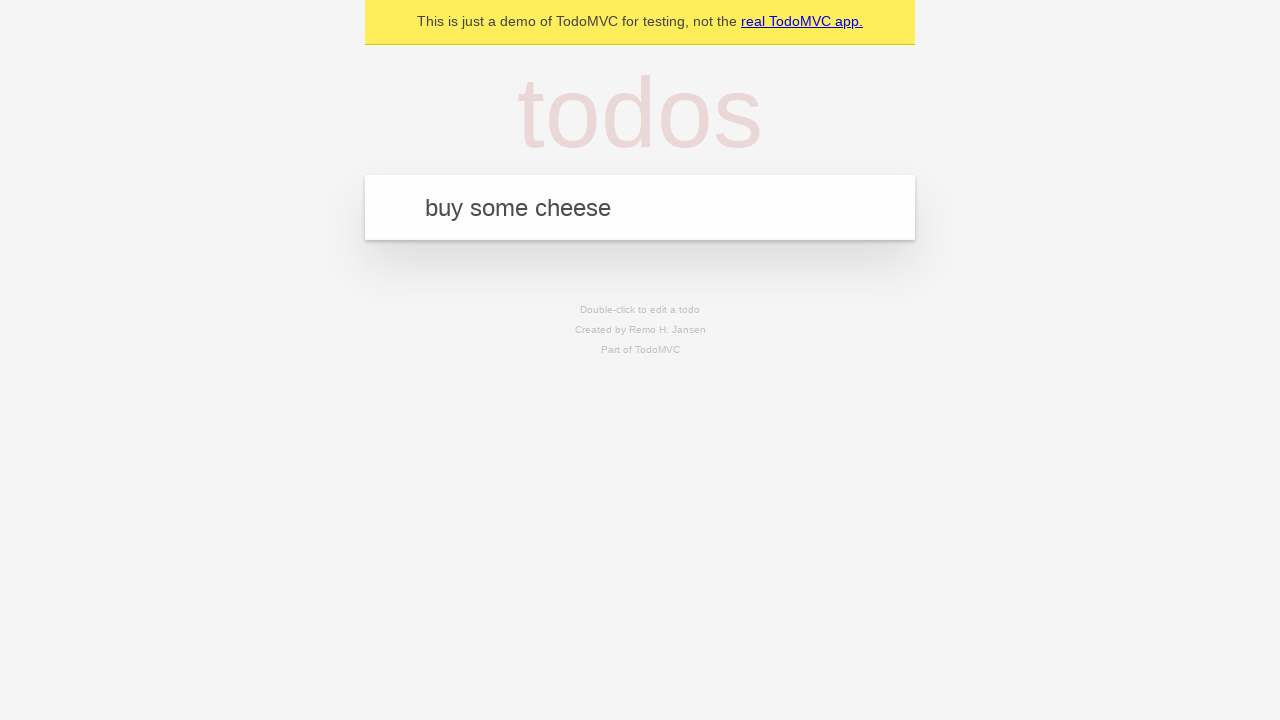

Pressed Enter to create first todo on internal:attr=[placeholder="What needs to be done?"i]
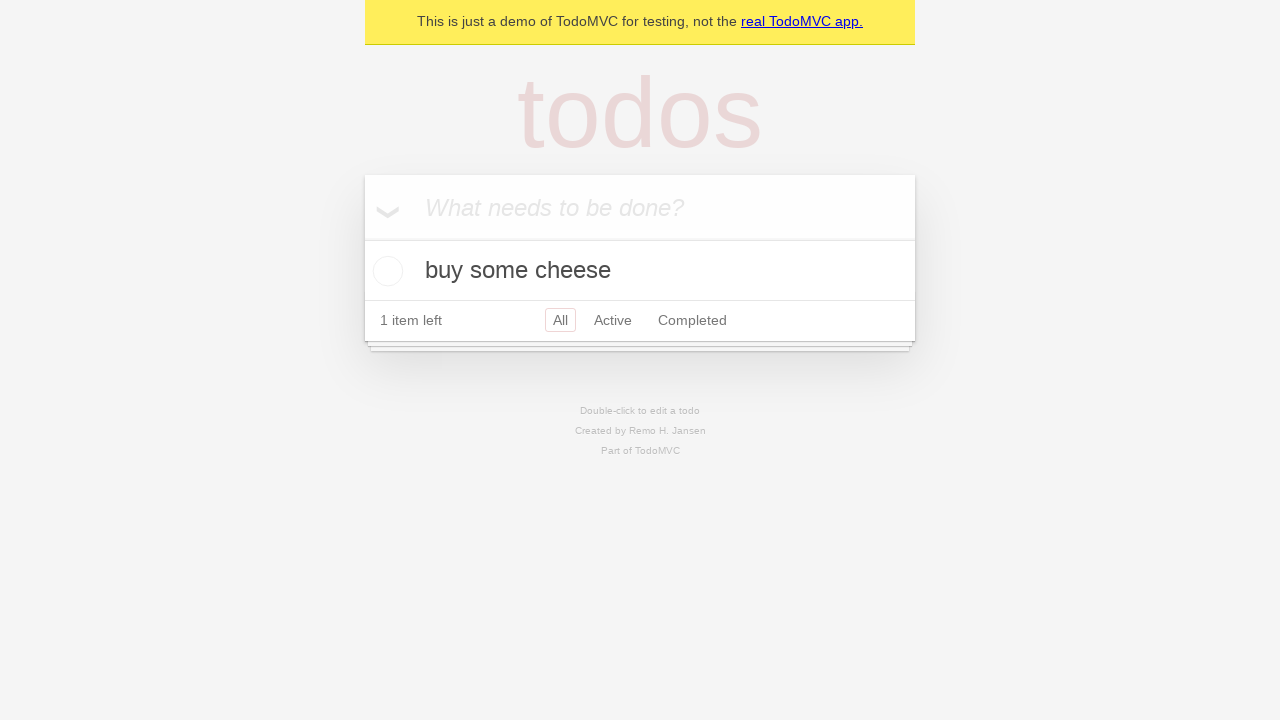

Filled todo input with 'feed the cat' on internal:attr=[placeholder="What needs to be done?"i]
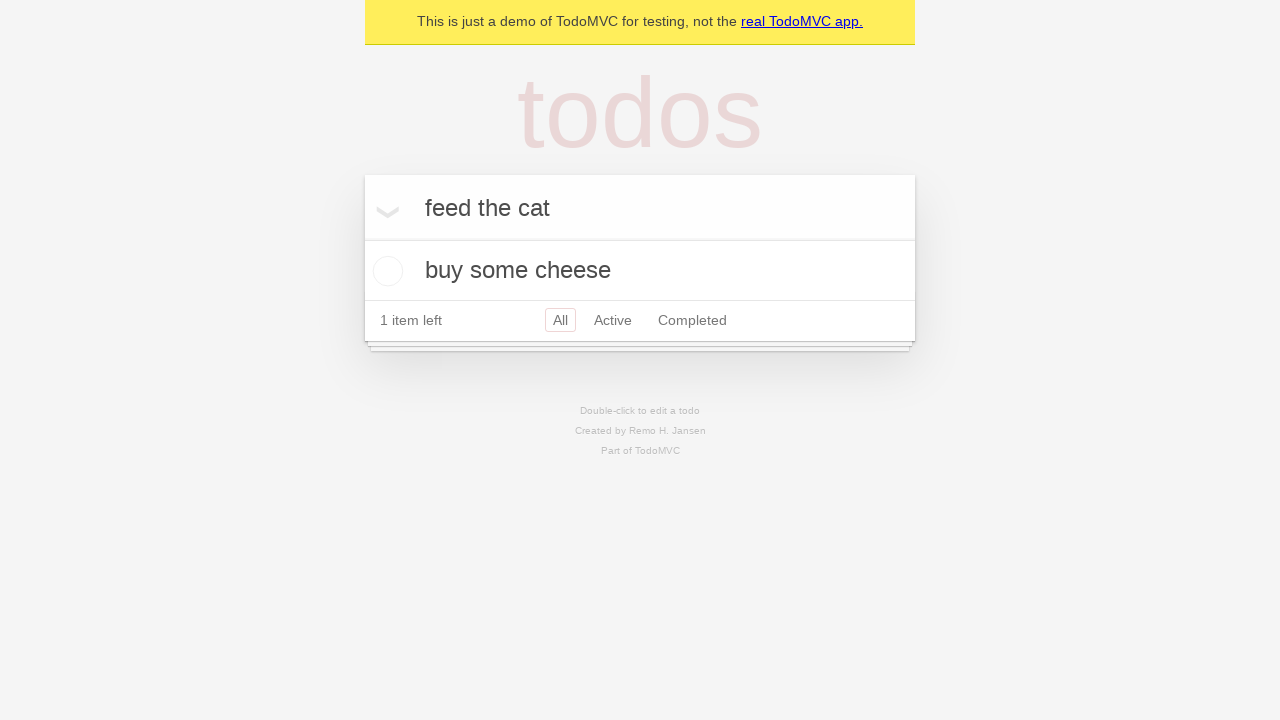

Pressed Enter to create second todo on internal:attr=[placeholder="What needs to be done?"i]
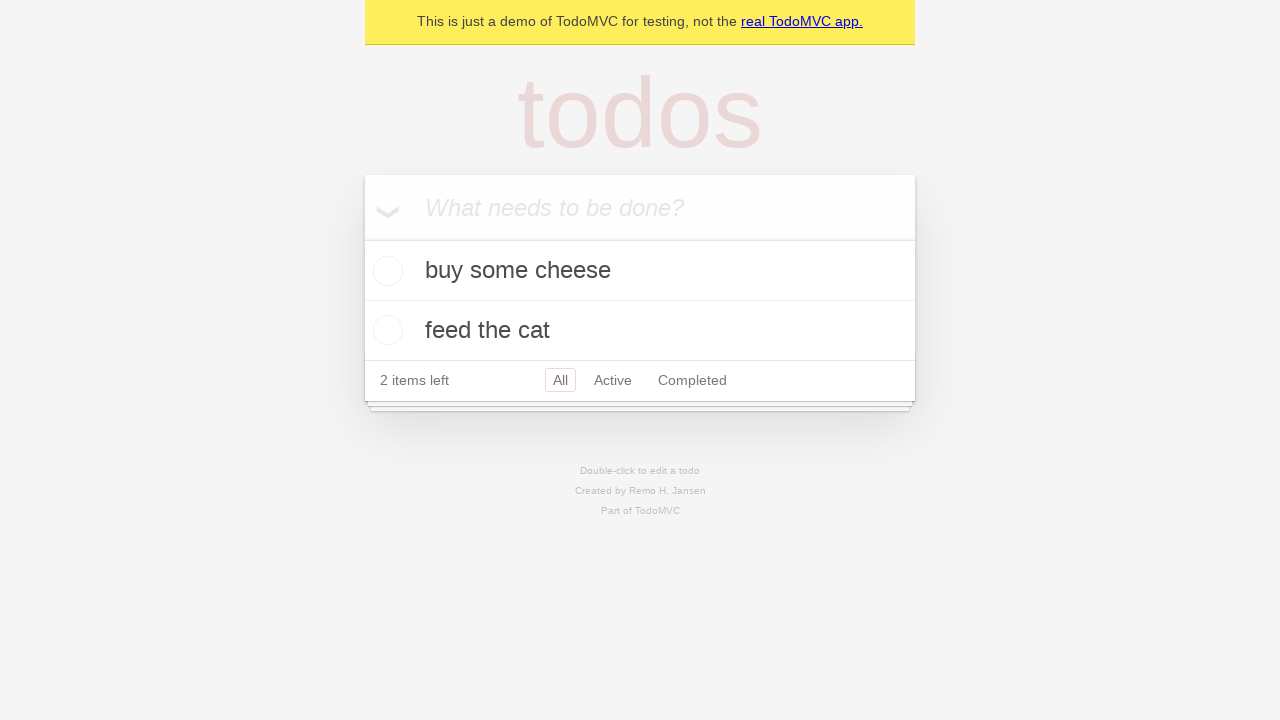

Filled todo input with 'book a doctors appointment' on internal:attr=[placeholder="What needs to be done?"i]
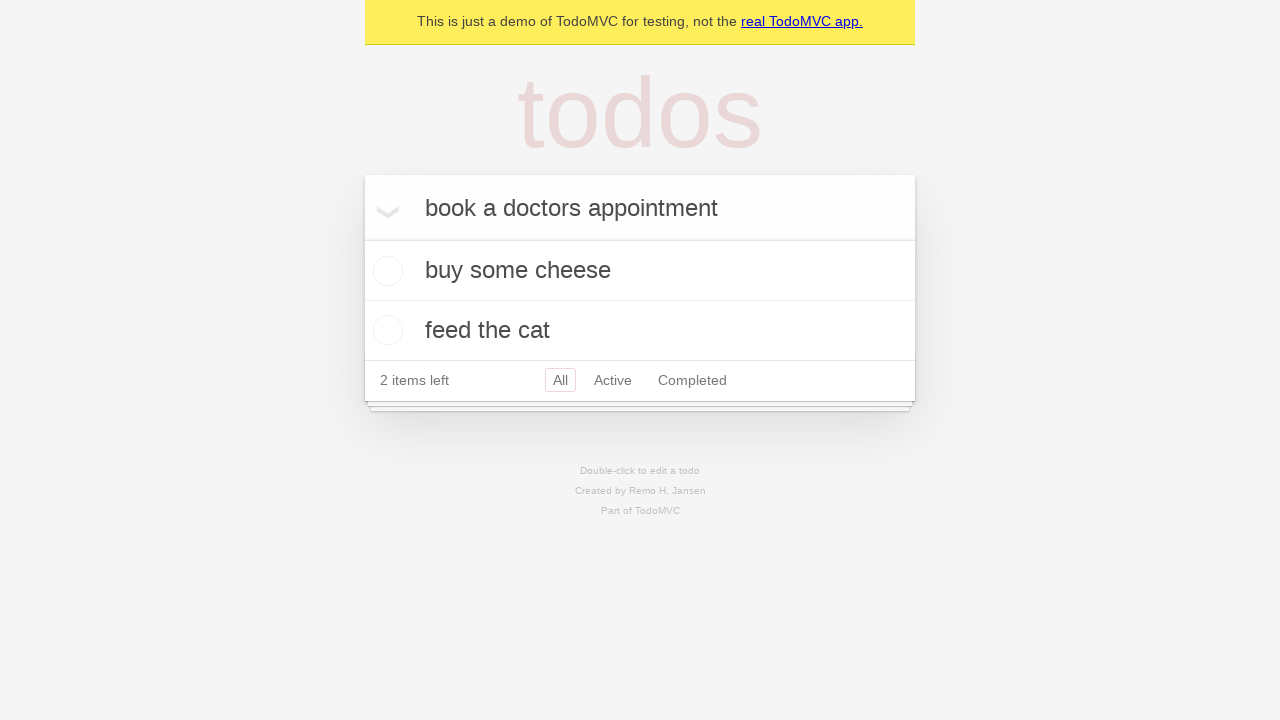

Pressed Enter to create third todo on internal:attr=[placeholder="What needs to be done?"i]
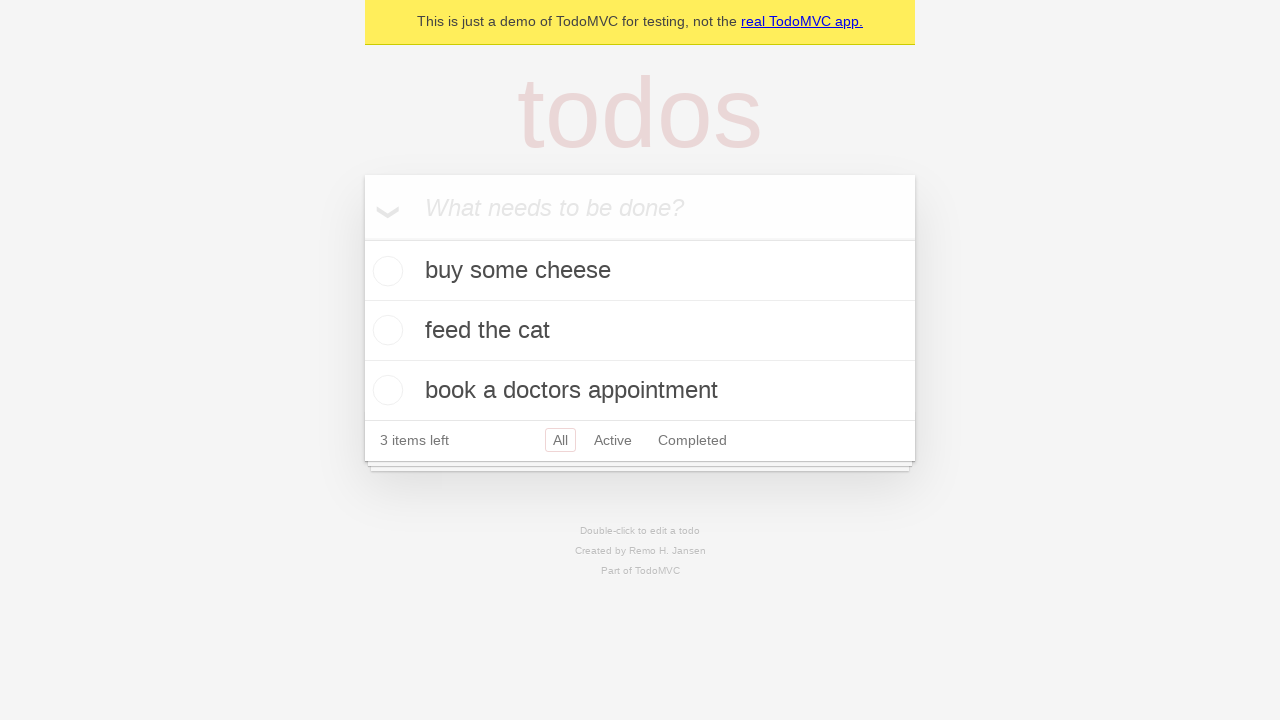

Double-clicked second todo item to enter edit mode at (640, 331) on internal:testid=[data-testid="todo-item"s] >> nth=1
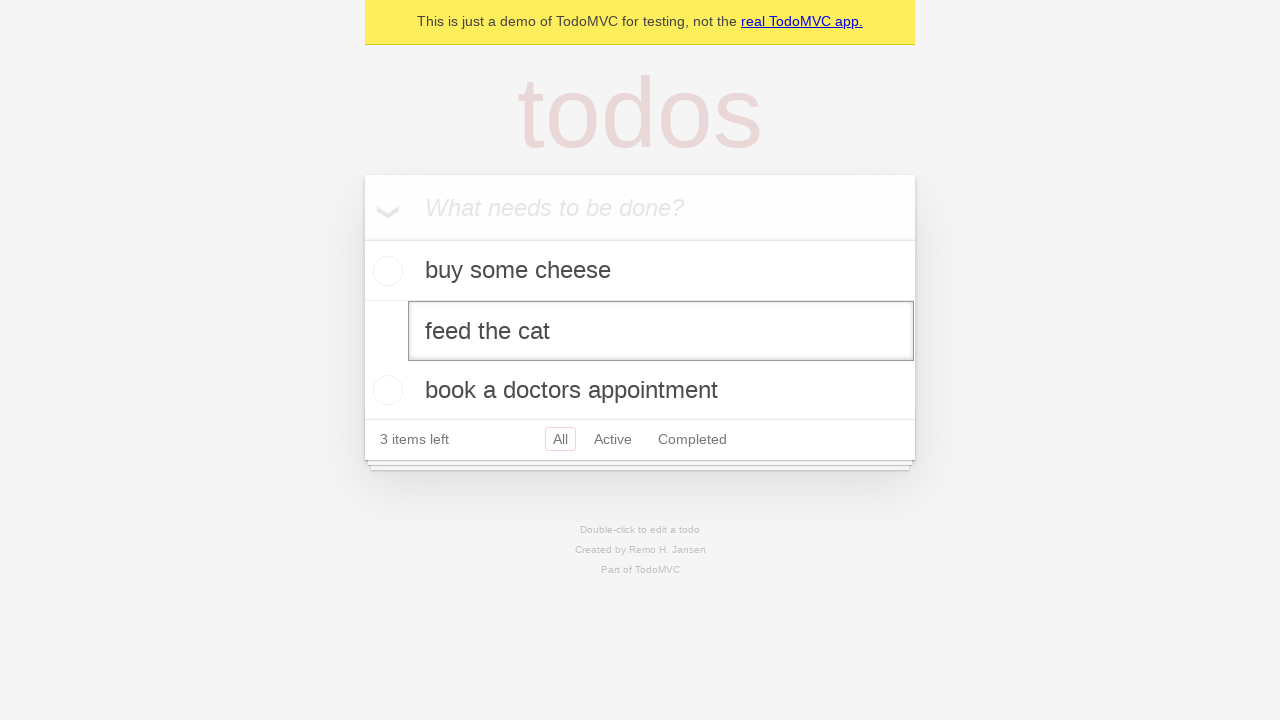

Filled edit textbox with '    buy some sausages    ' (text with leading and trailing whitespace) on internal:testid=[data-testid="todo-item"s] >> nth=1 >> internal:role=textbox[nam
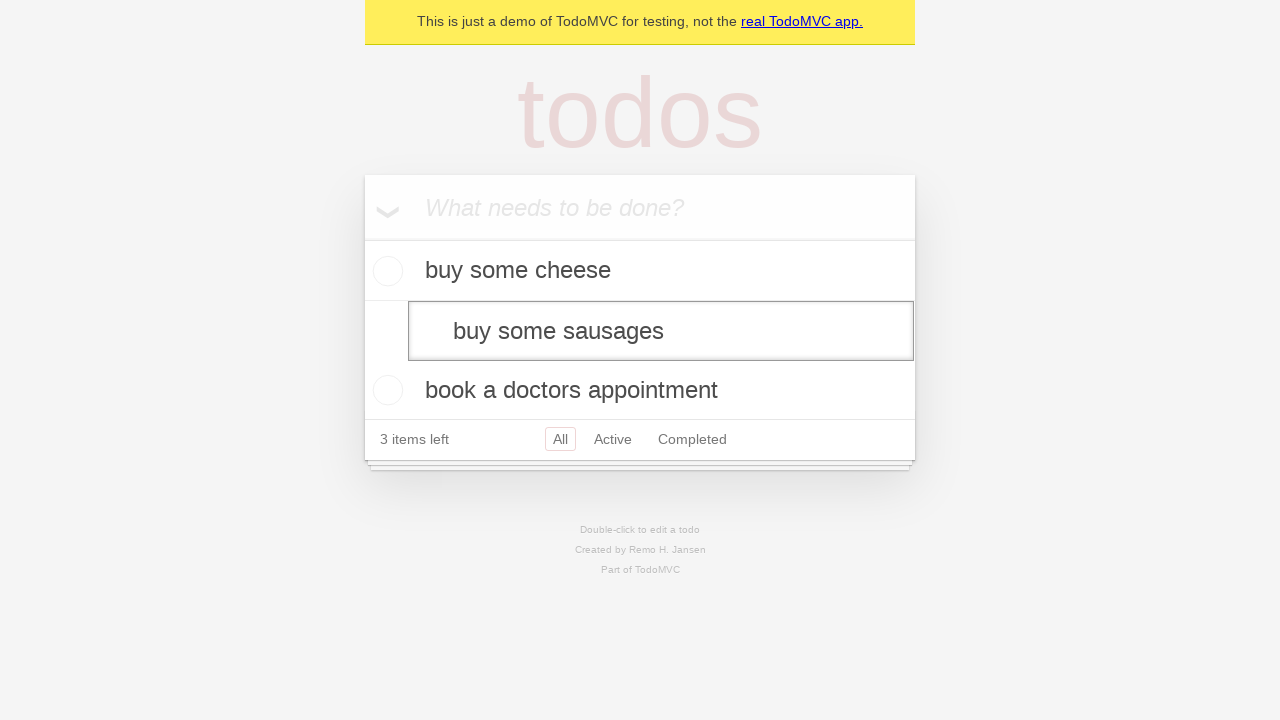

Pressed Enter to save edited todo with whitespace trimming on internal:testid=[data-testid="todo-item"s] >> nth=1 >> internal:role=textbox[nam
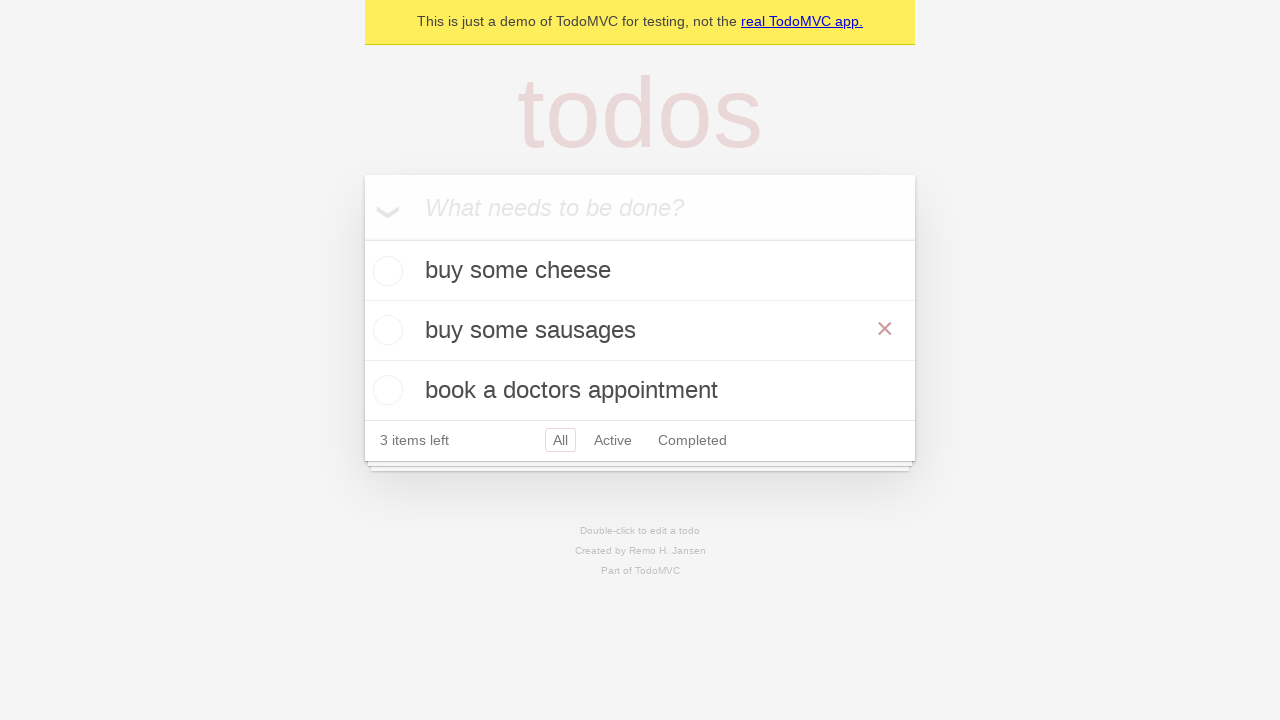

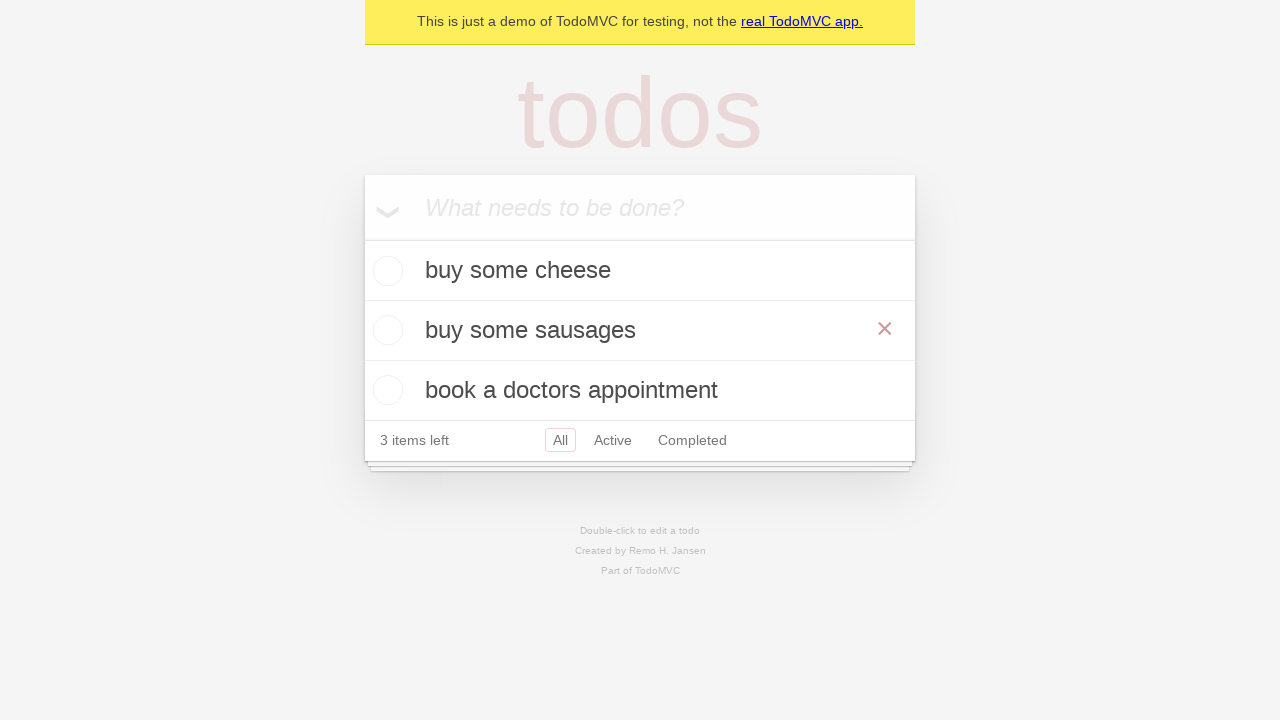